Navigates to a gaming review page and scrolls down multiple times to load content

Starting URL: https://www.igromania.ru/reviews/?page=3

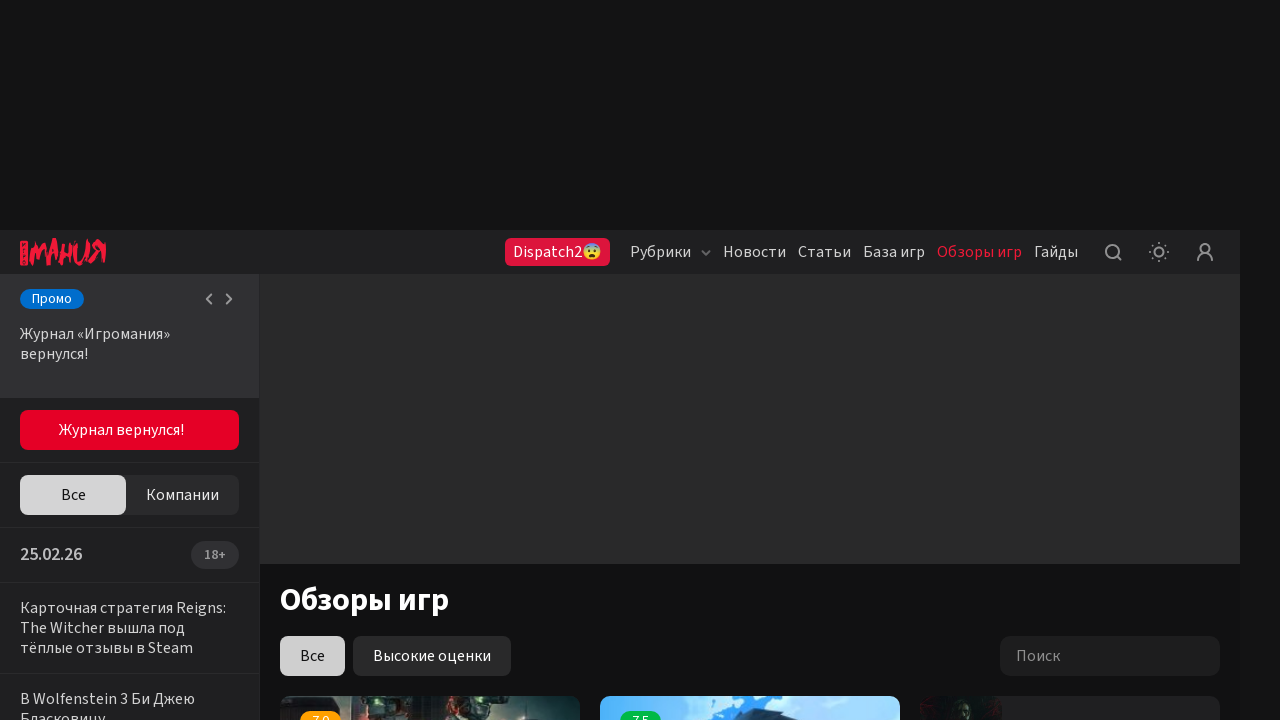

Pressed End key to scroll down the page
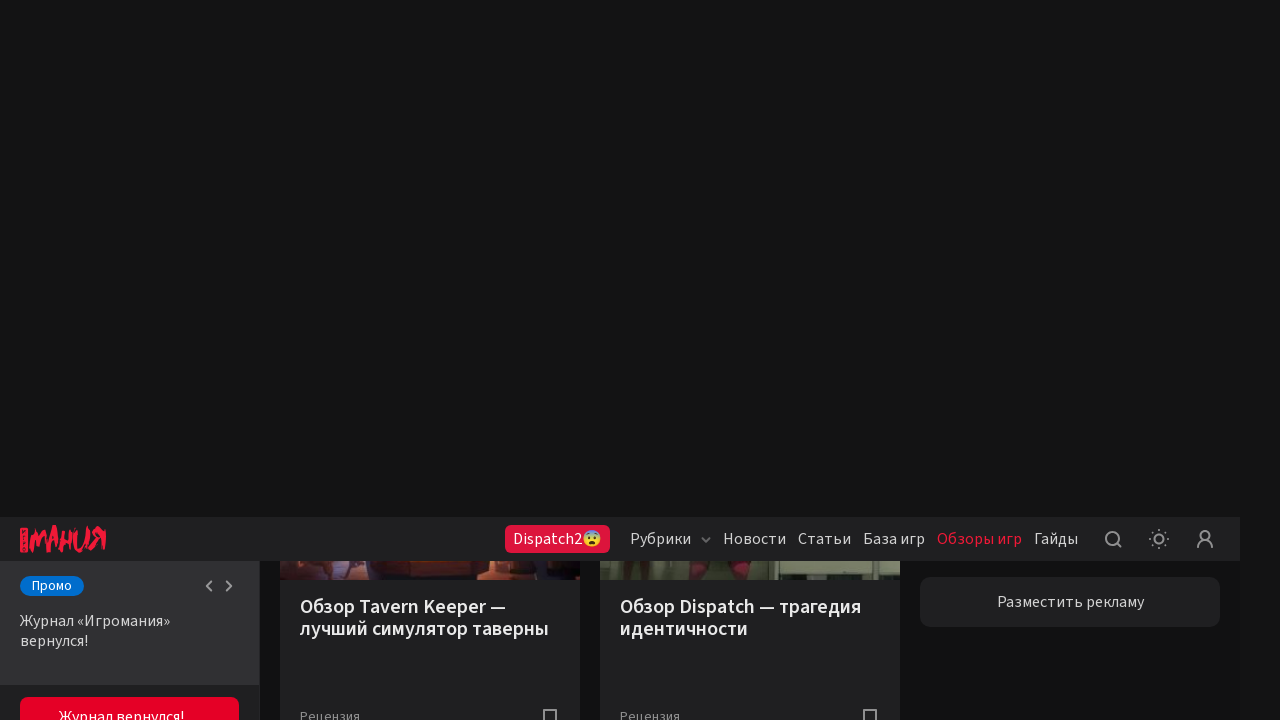

Waited 2 seconds for content to load
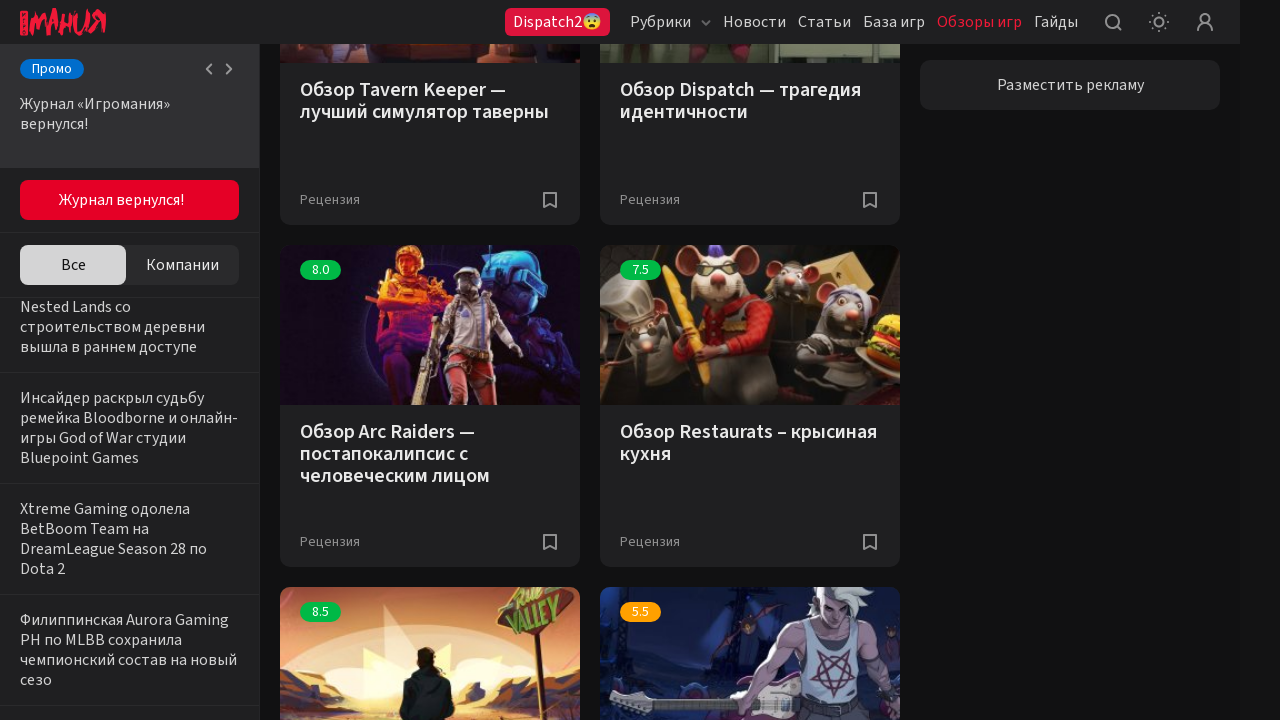

Pressed End key to scroll down the page
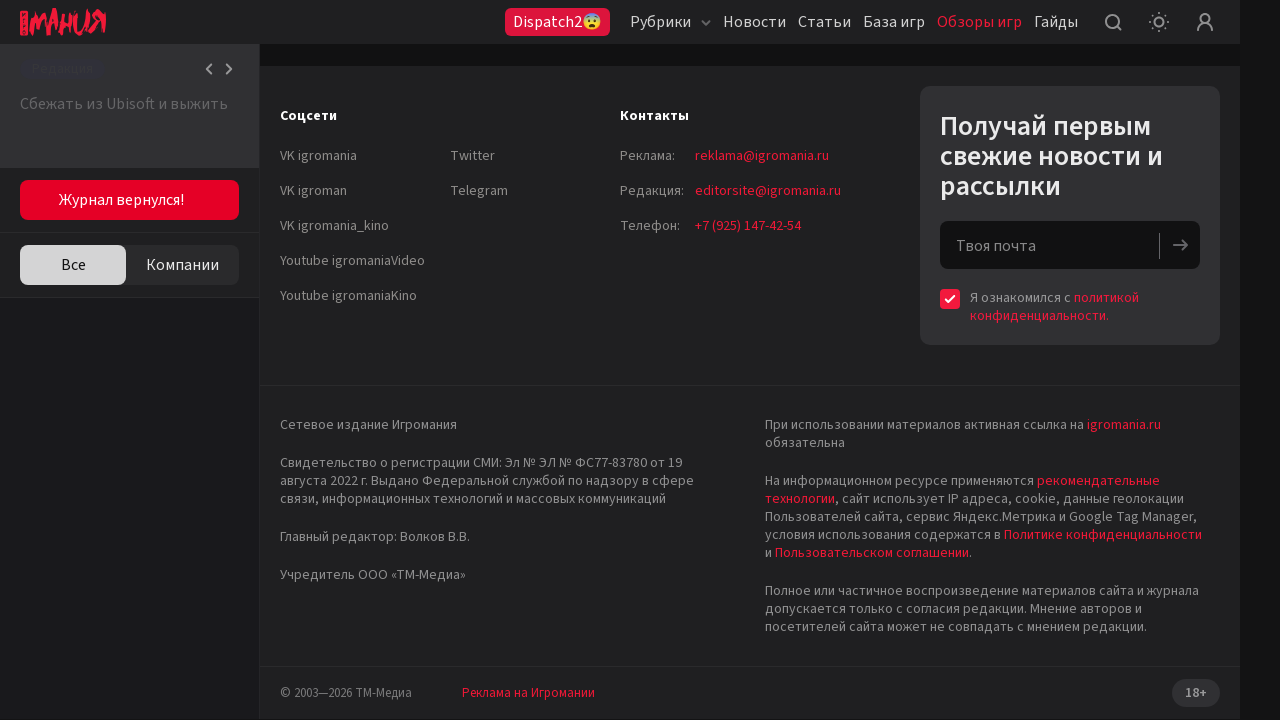

Waited 2 seconds for content to load
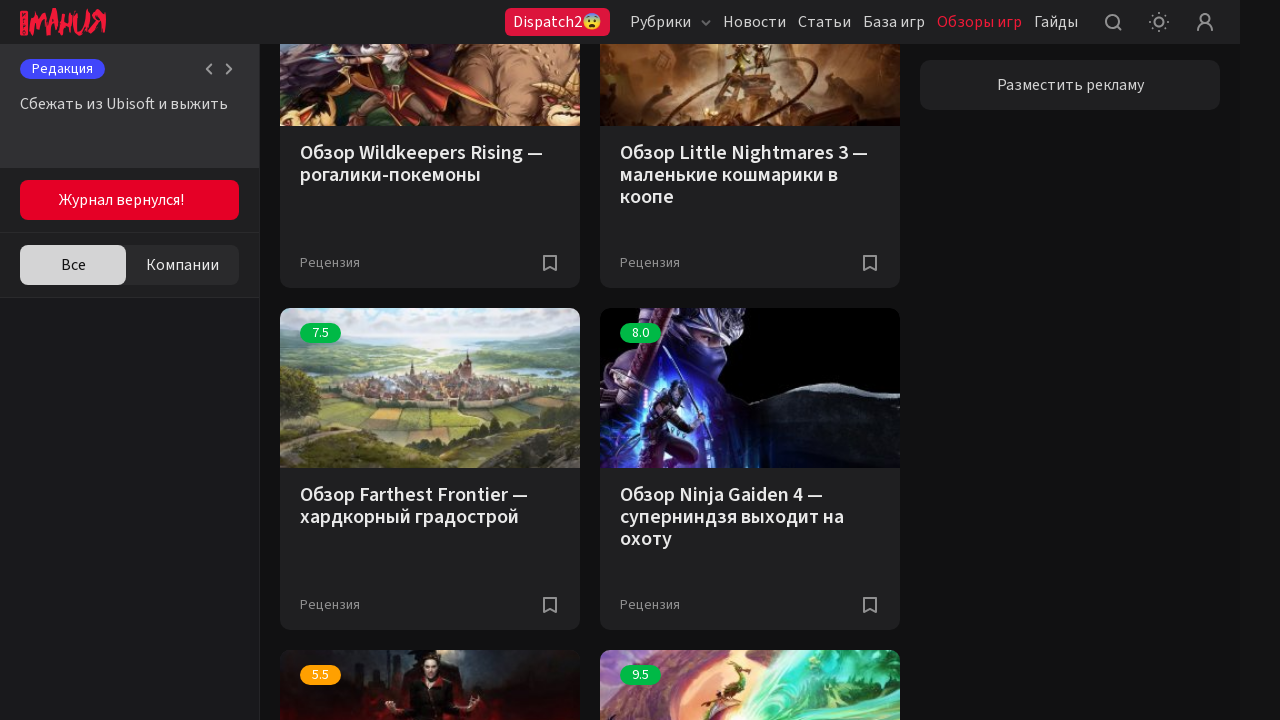

Pressed End key to scroll down the page
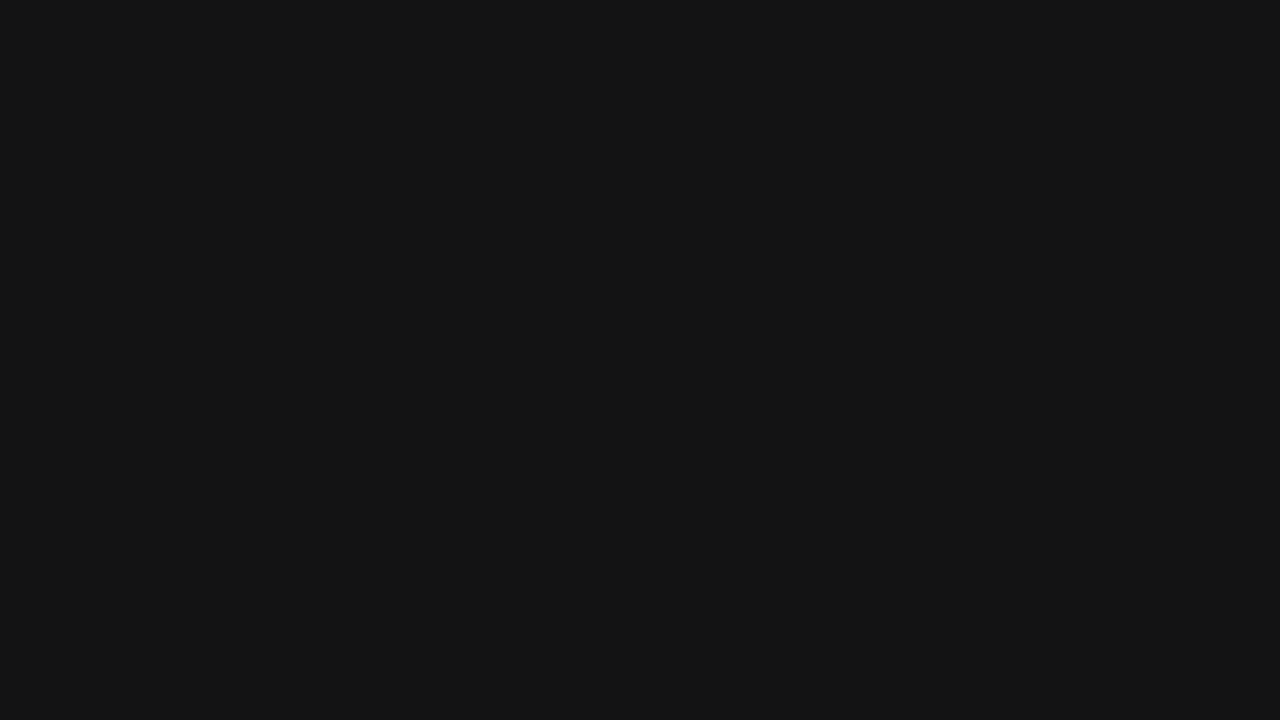

Waited 2 seconds for content to load
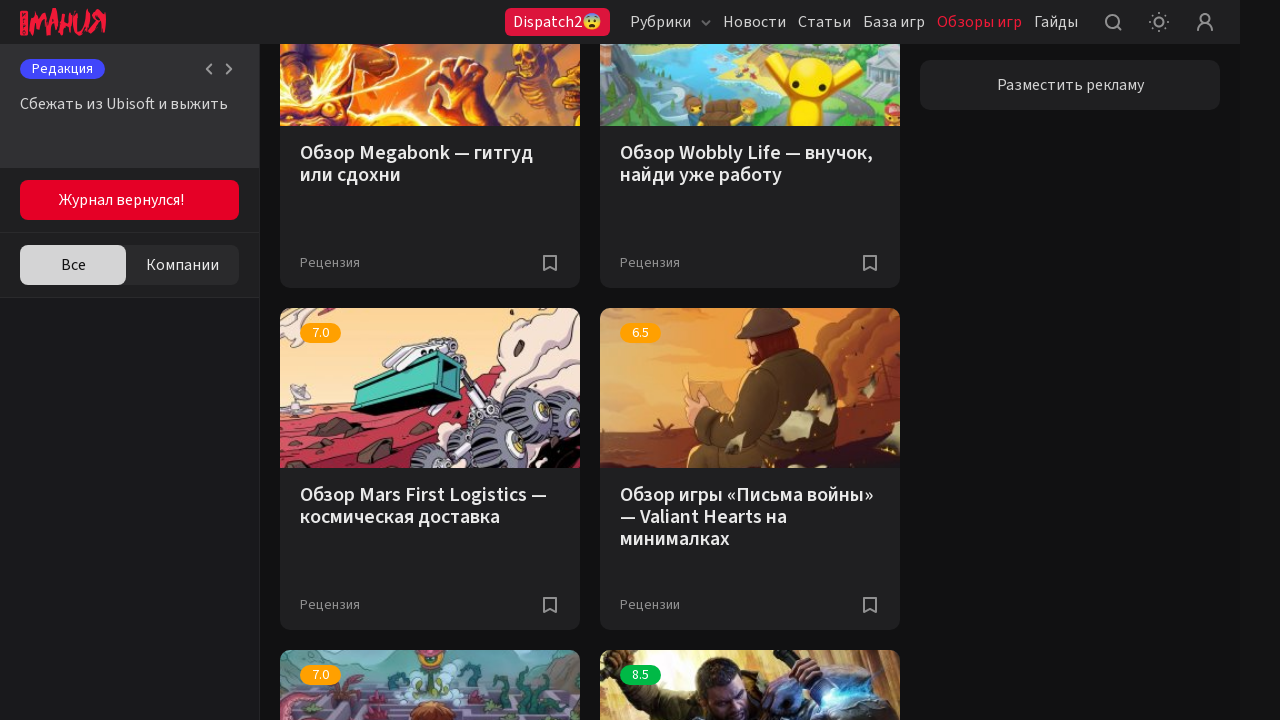

Pressed End key to scroll down the page
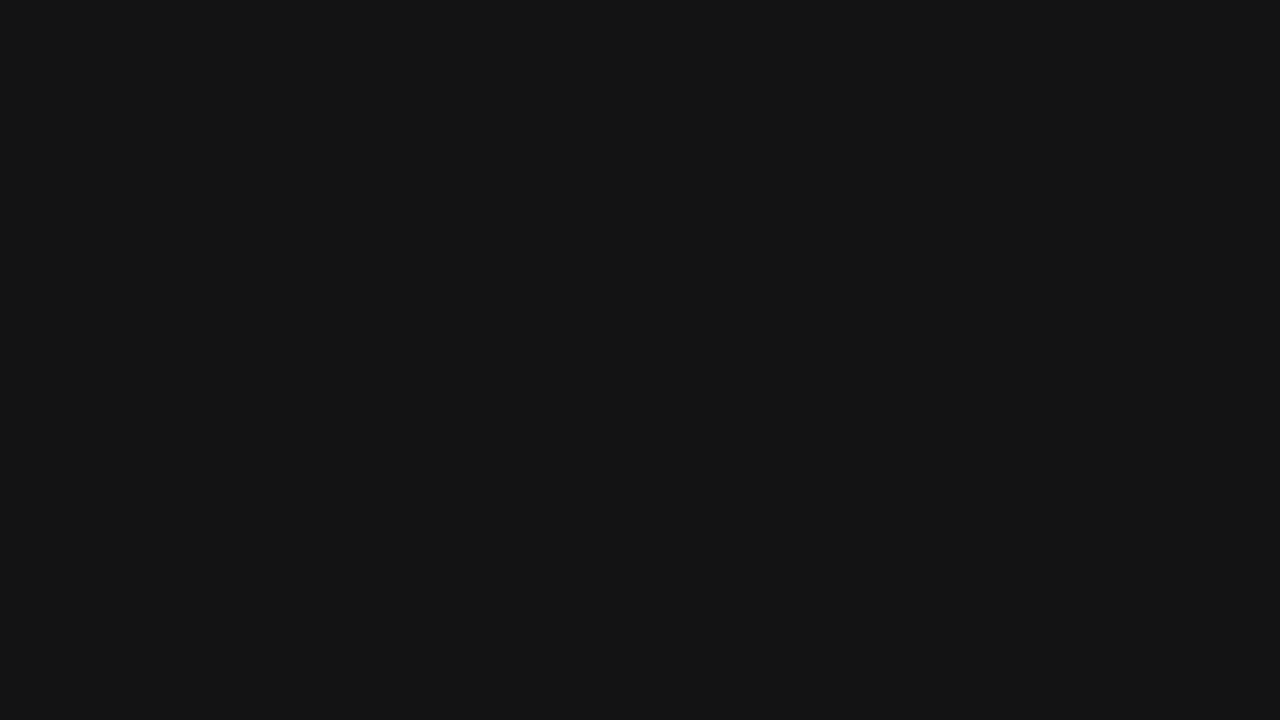

Waited 2 seconds for content to load
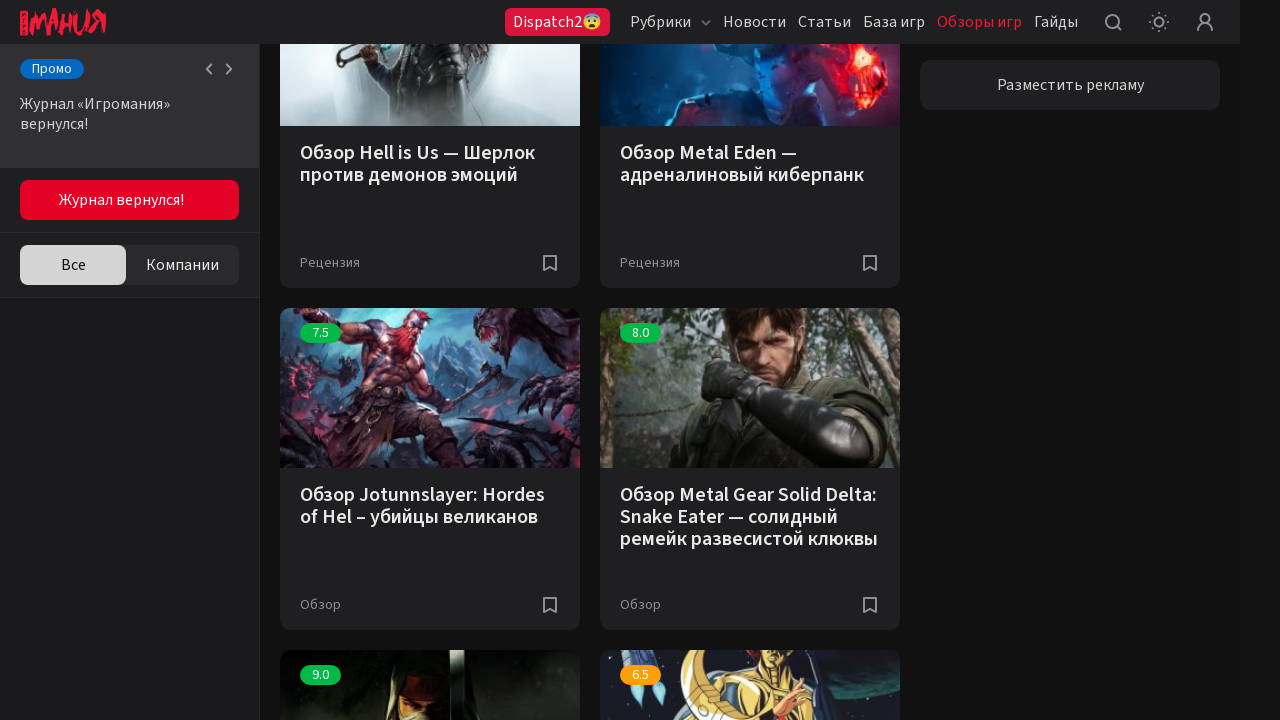

Pressed End key to scroll down the page
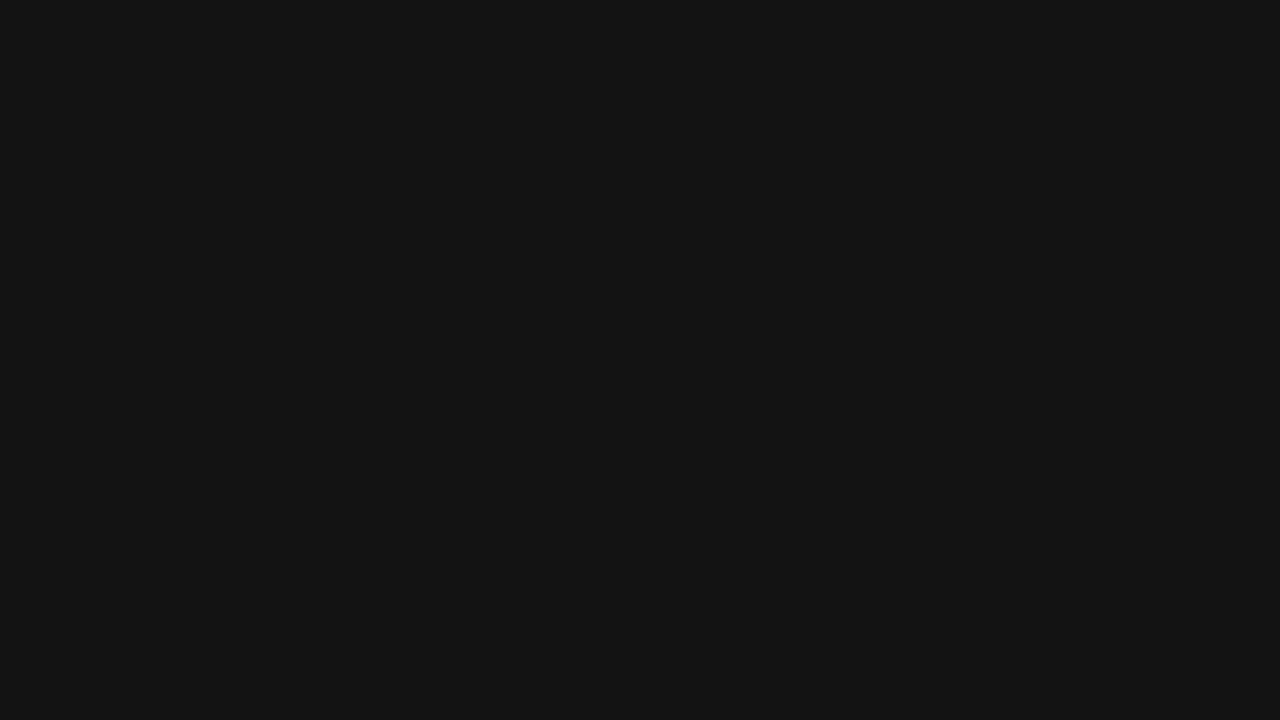

Waited 2 seconds for content to load
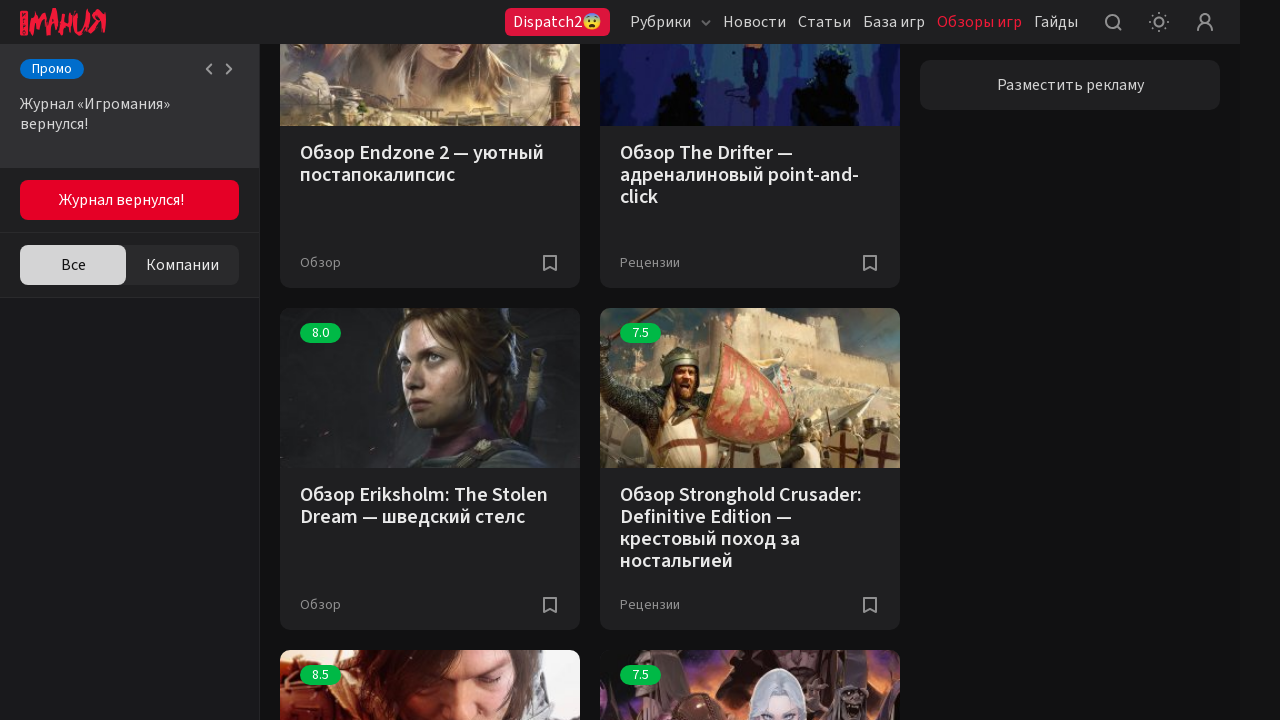

Review cards became visible
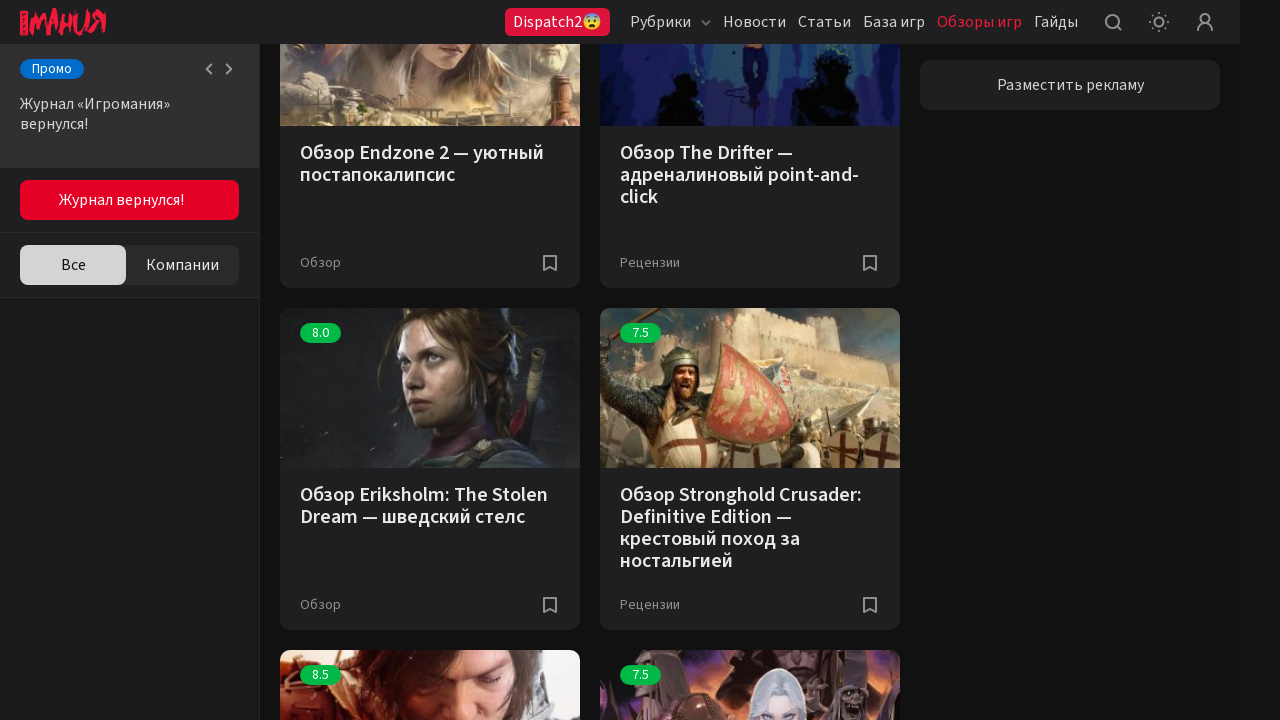

Review heading elements (h3) are present
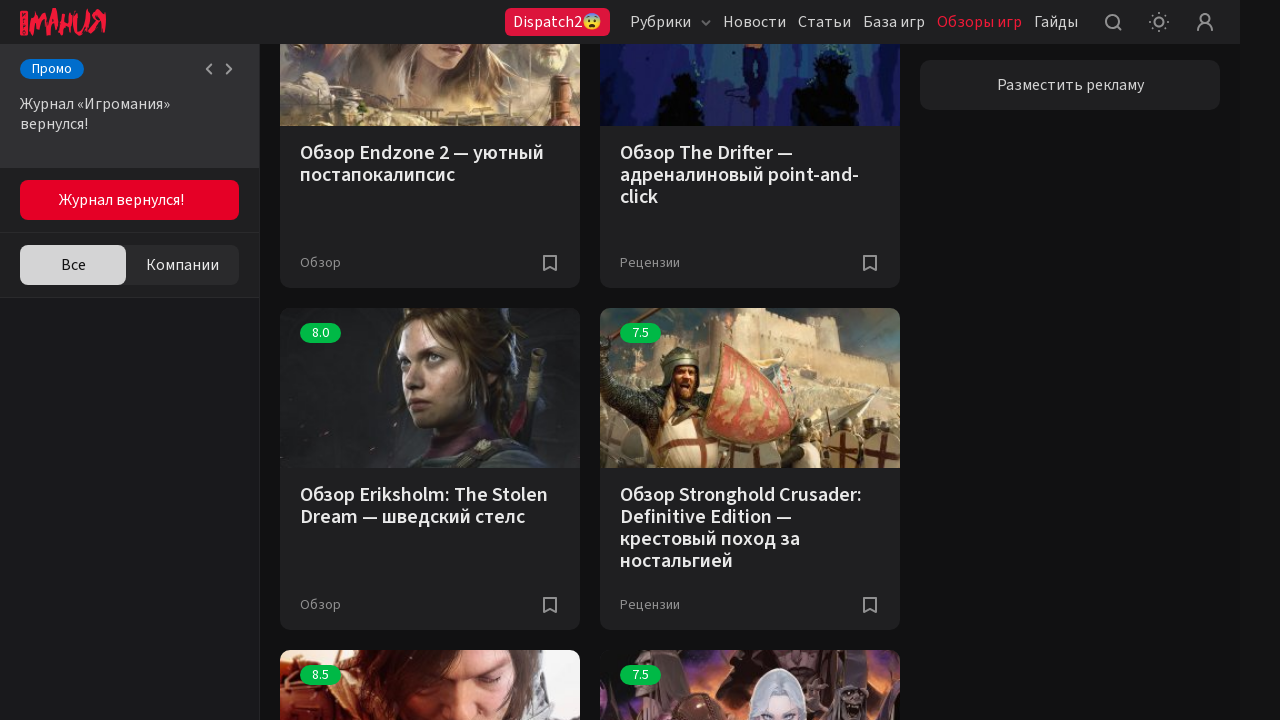

Review label elements are present
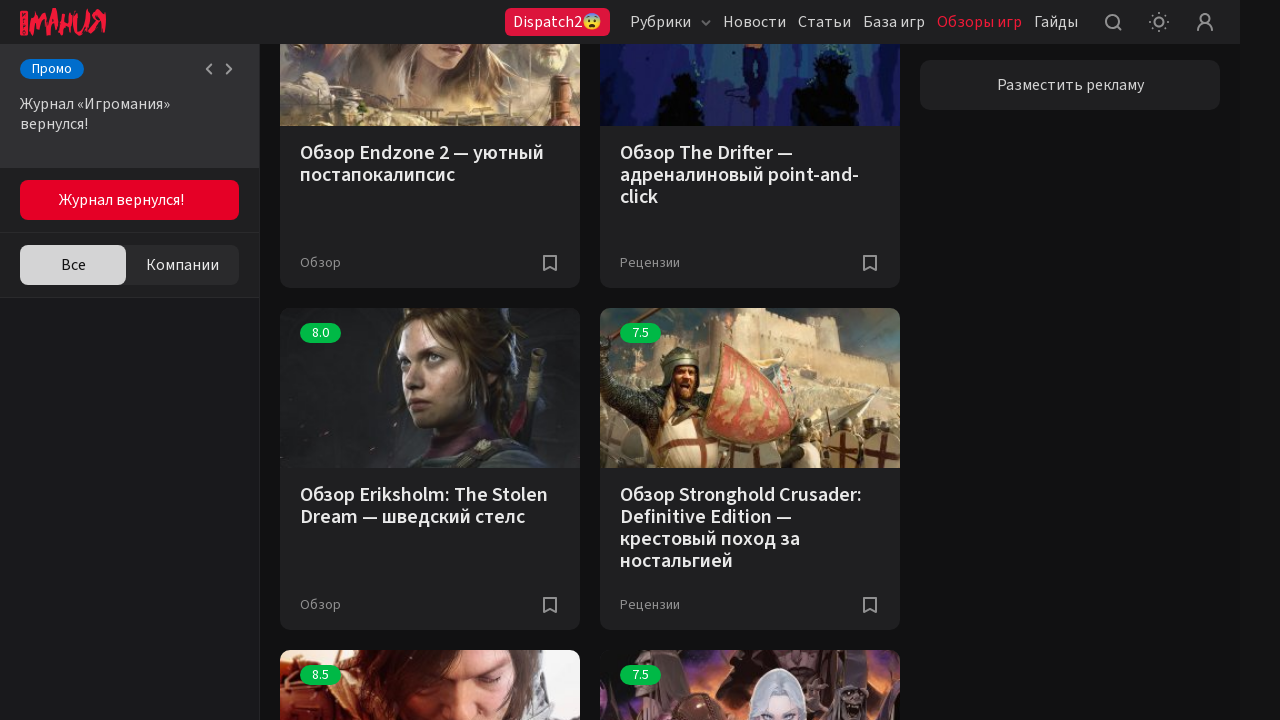

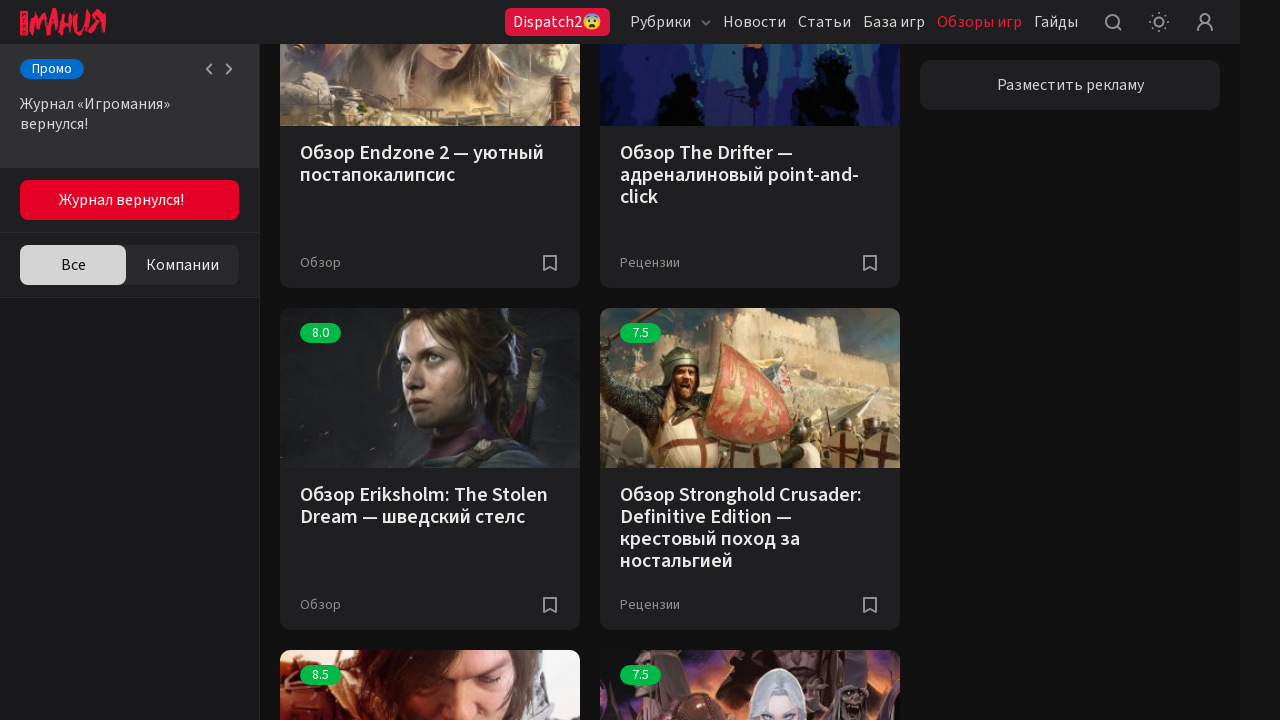